Submits empty form, clicks Yes button, and verifies the generic thank you message with correct styling

Starting URL: https://kristinek.github.io/site/tasks/provide_feedback

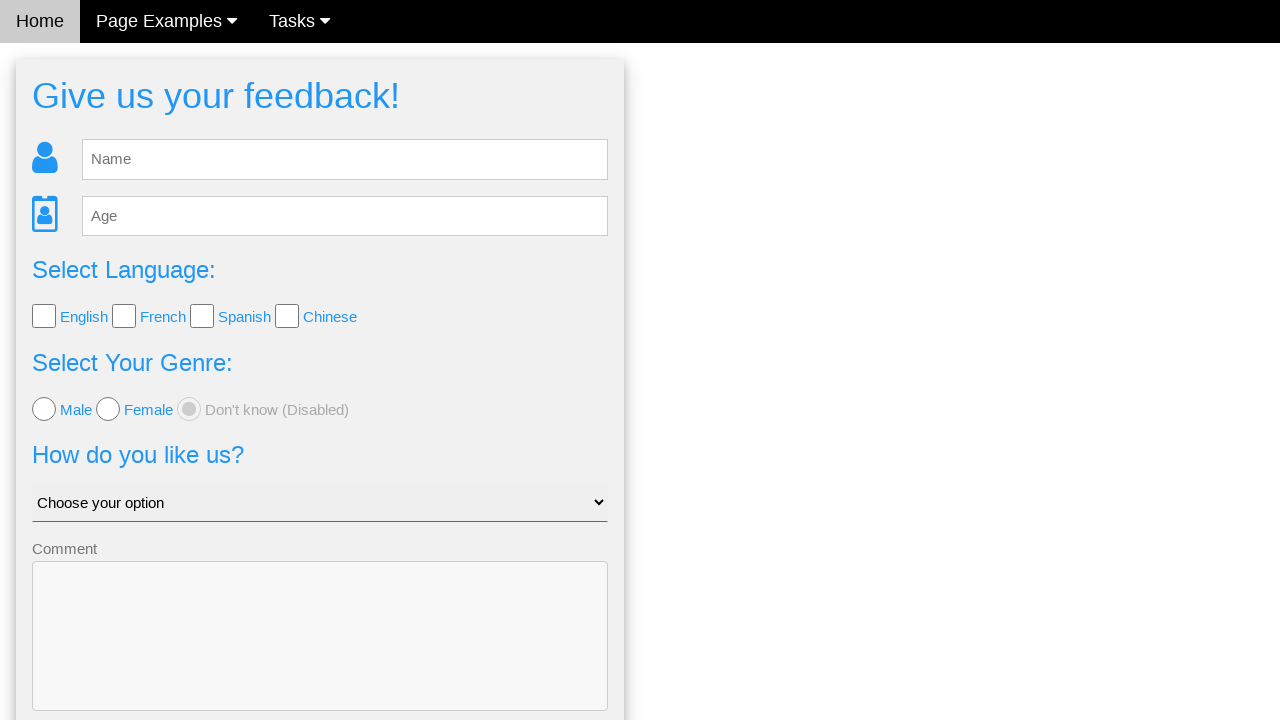

Clicked Send button without entering any data at (320, 656) on xpath=//*[@id="fb_form"]/form/button
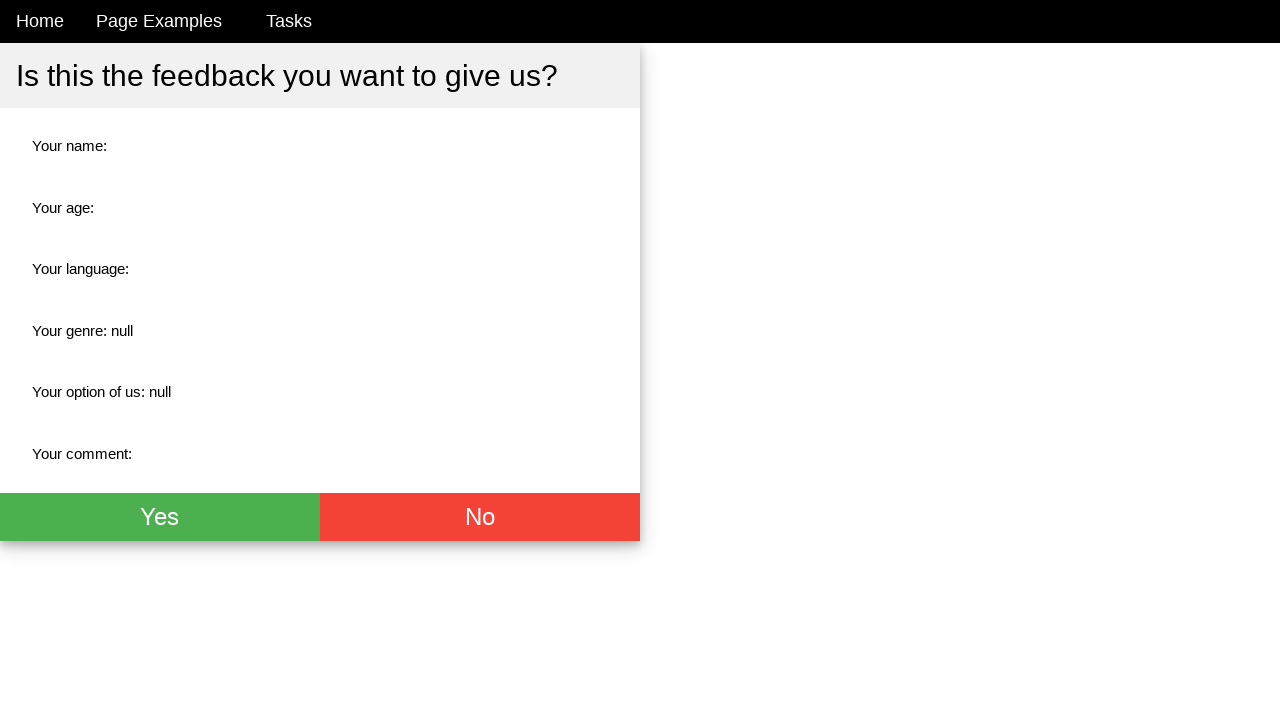

Waited for Yes button to appear
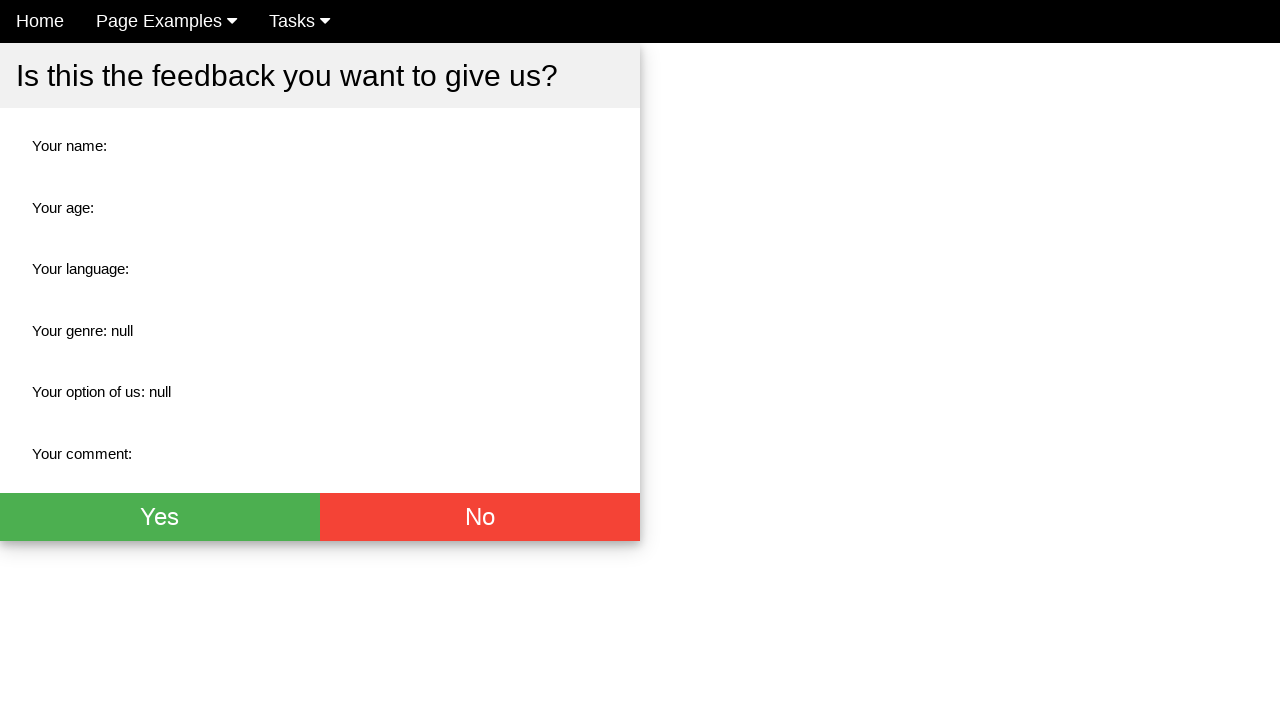

Clicked Yes button at (160, 517) on xpath=//*[@id="fb_thx"]/div/div[2]/button[1]
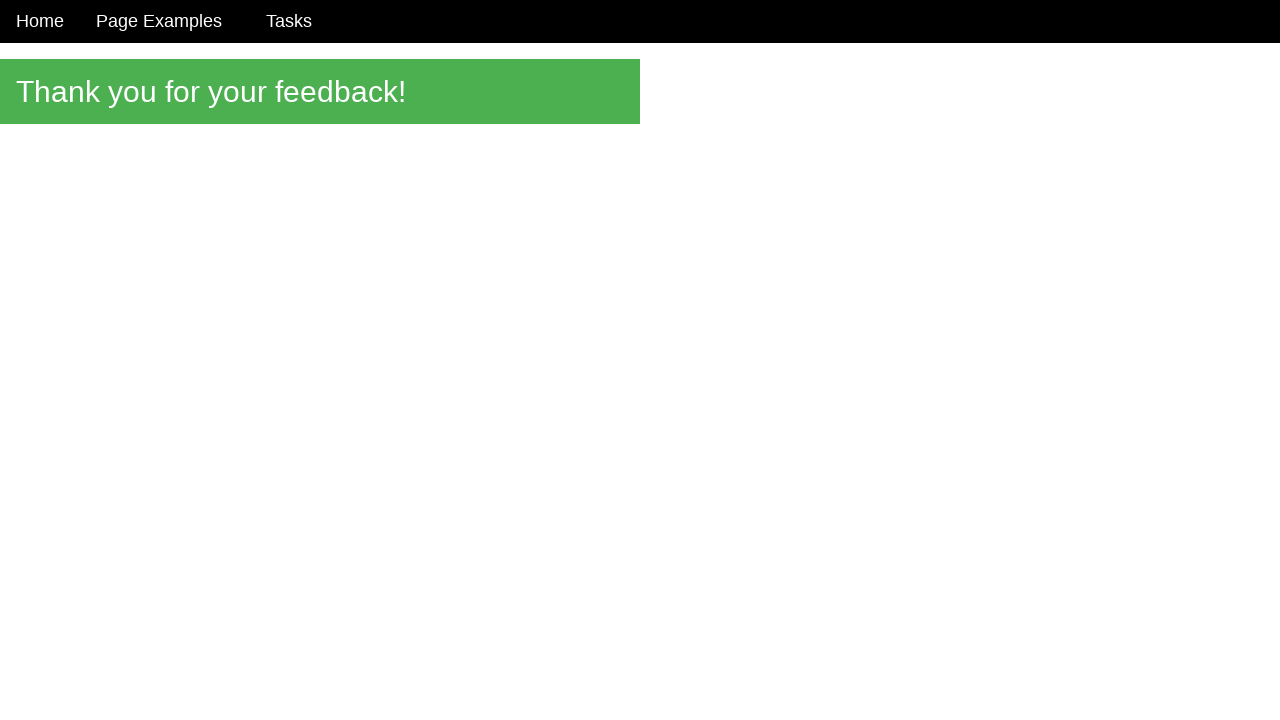

Waited for thank you message to appear
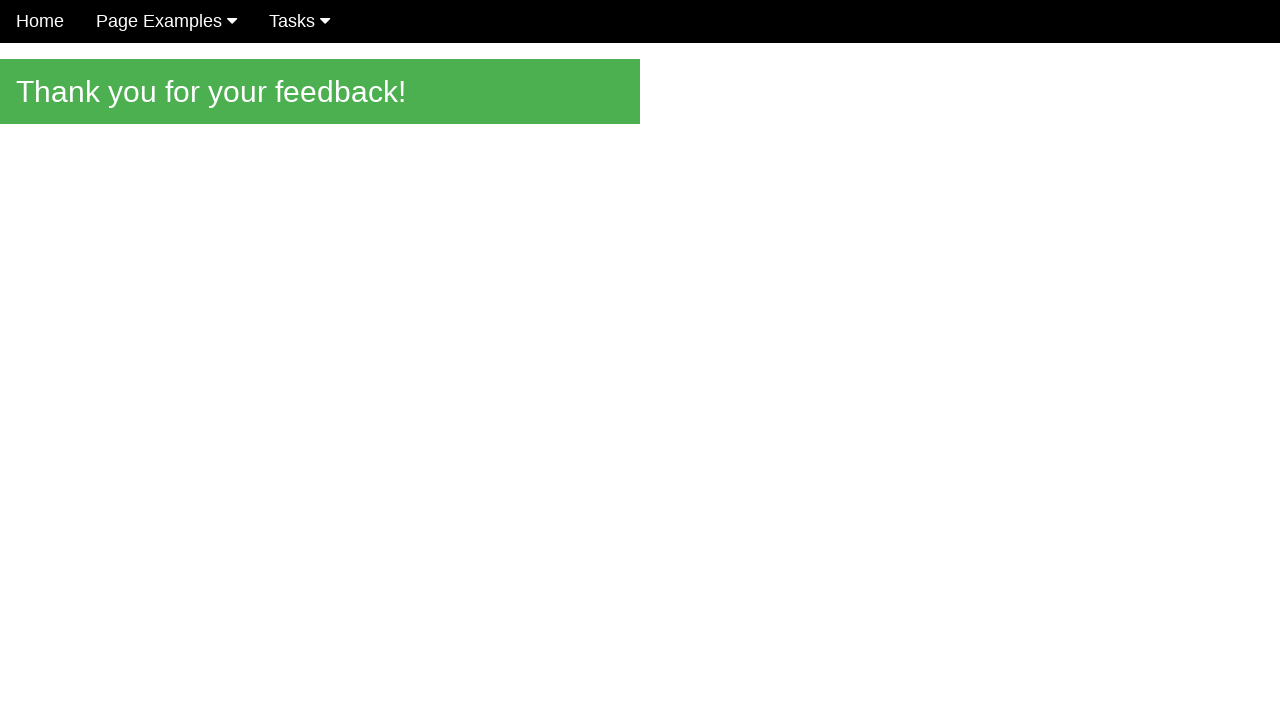

Verified generic thank you message: 'Thank you for your feedback!'
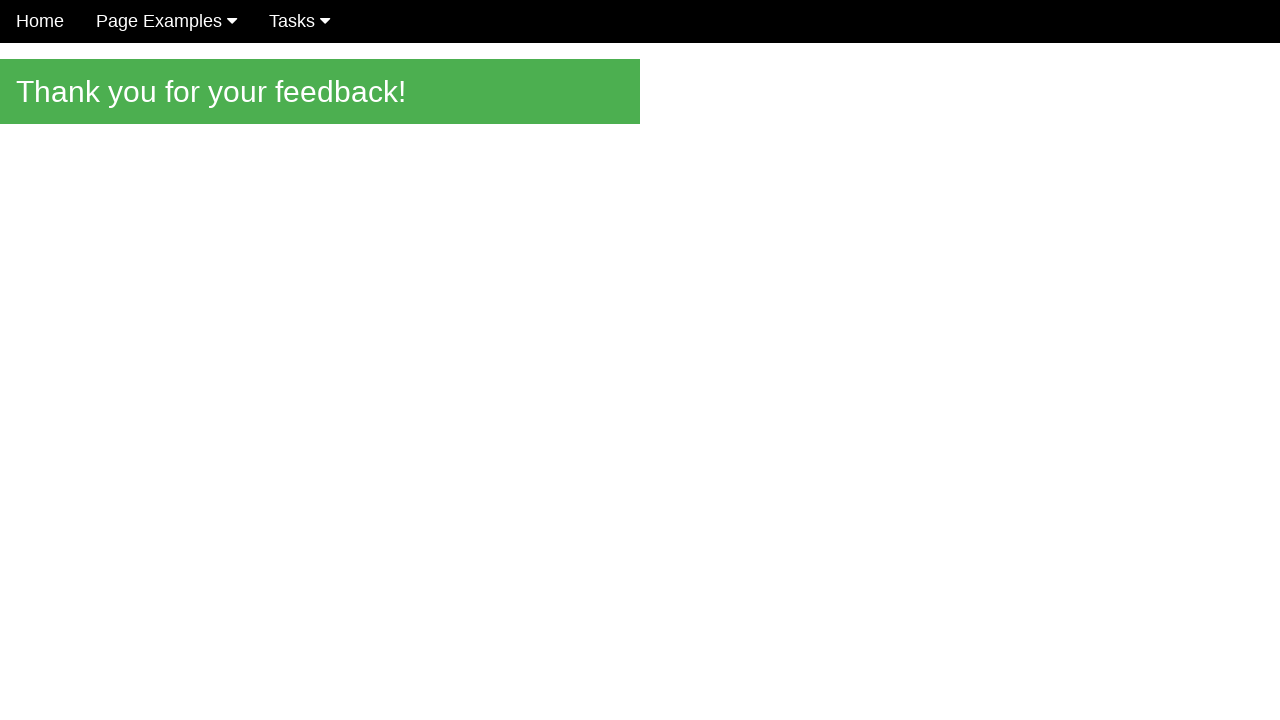

Verified container background color is green (rgb(76, 175, 80))
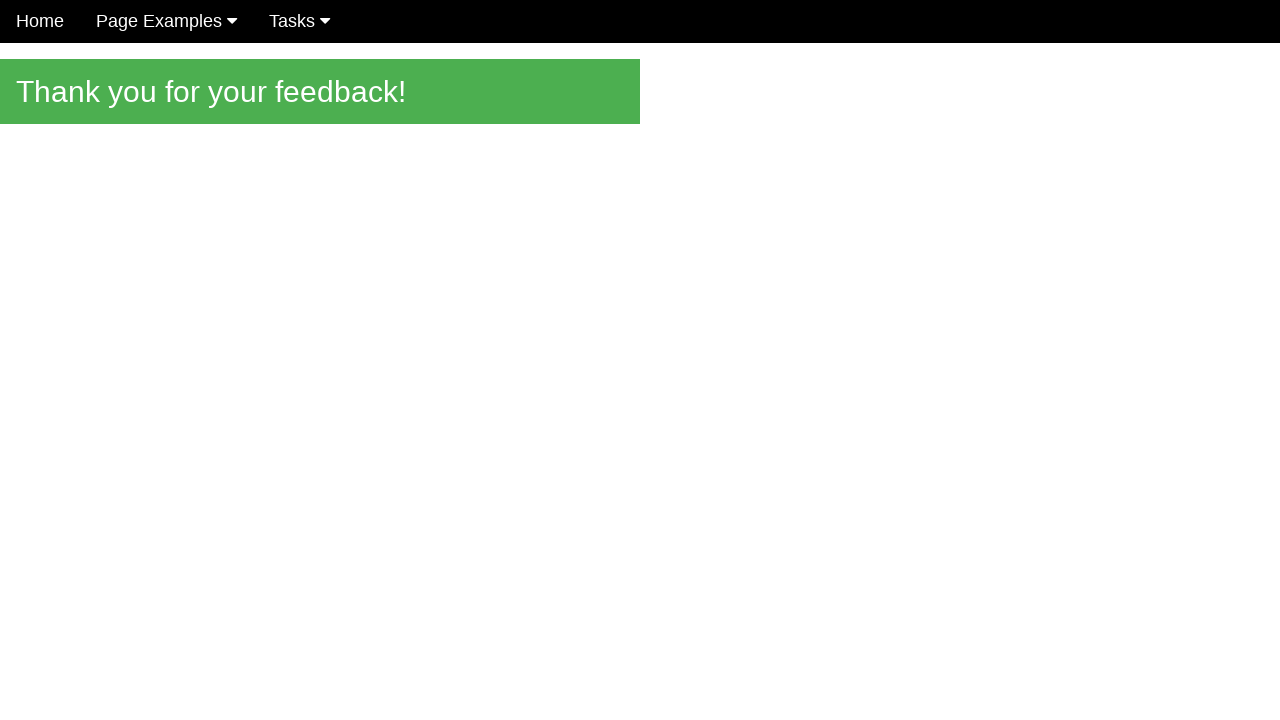

Verified container text color is white (rgb(255, 255, 255))
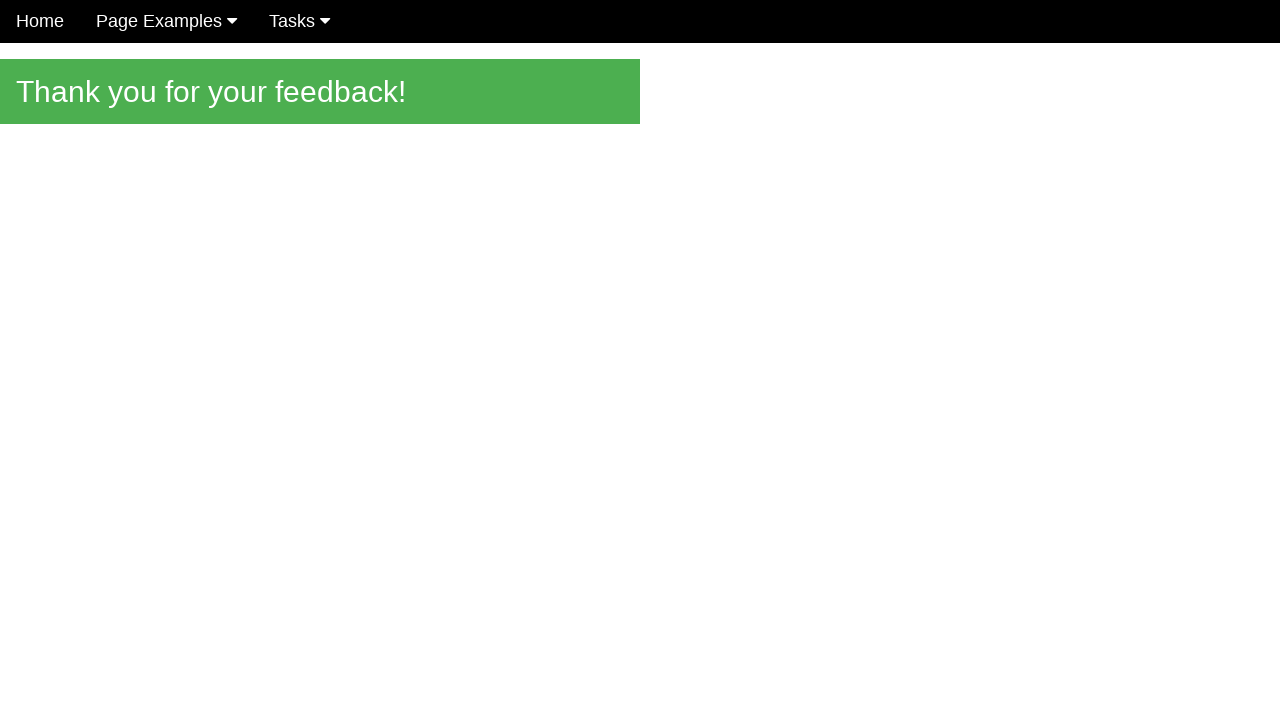

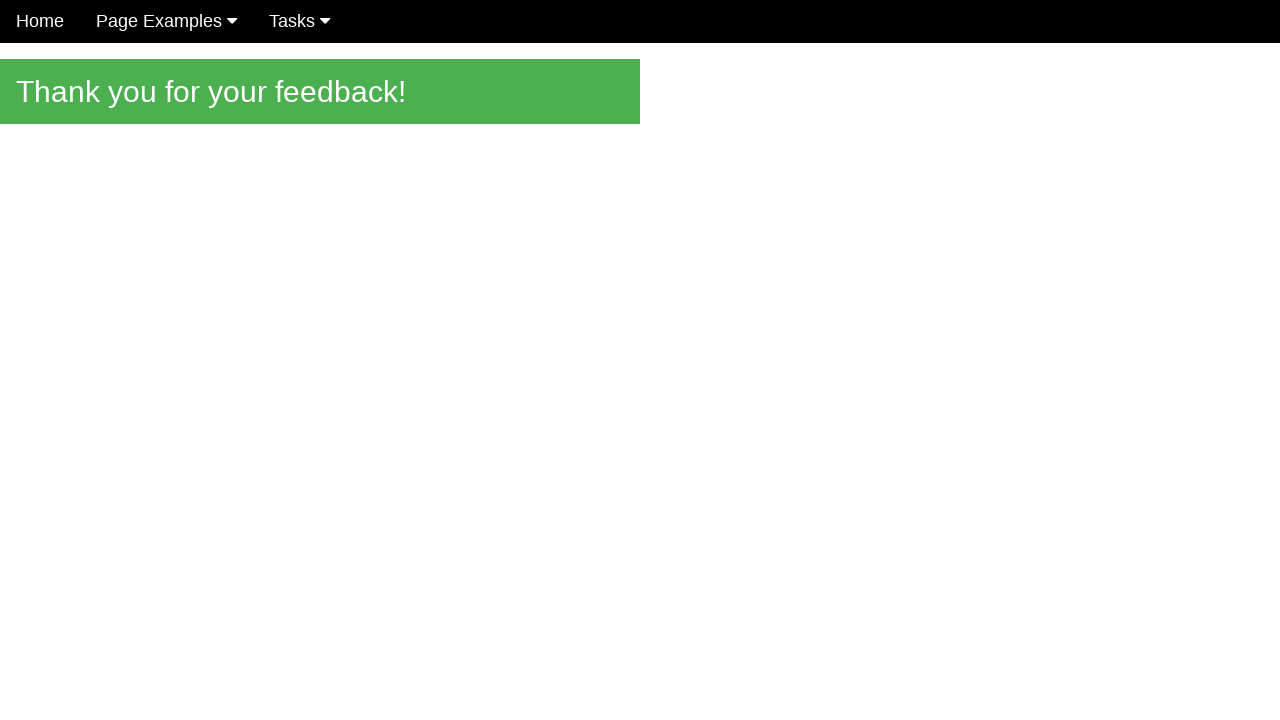